Tests an Angular practice form by filling in name and email fields, selecting from a dropdown, checking a checkbox, and submitting the form to verify success message

Starting URL: https://www.rahulshettyacademy.com/angularpractice/

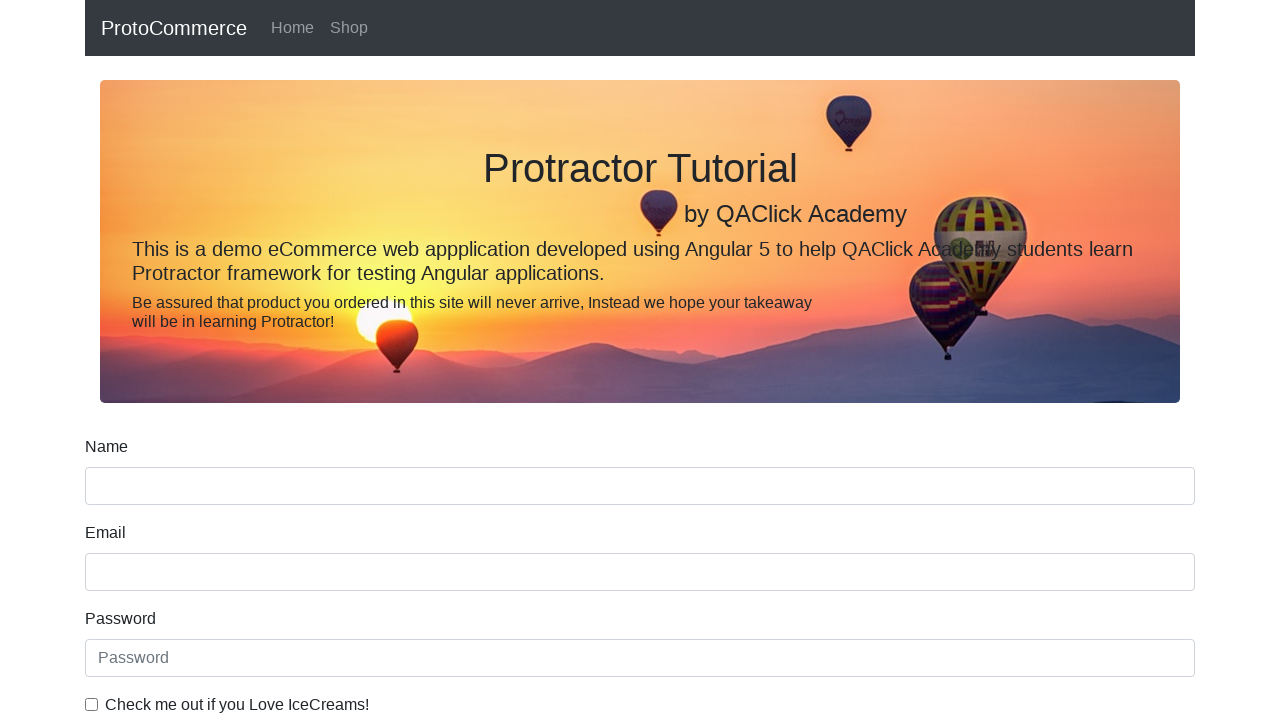

Checked the example checkbox at (92, 704) on #exampleCheck1
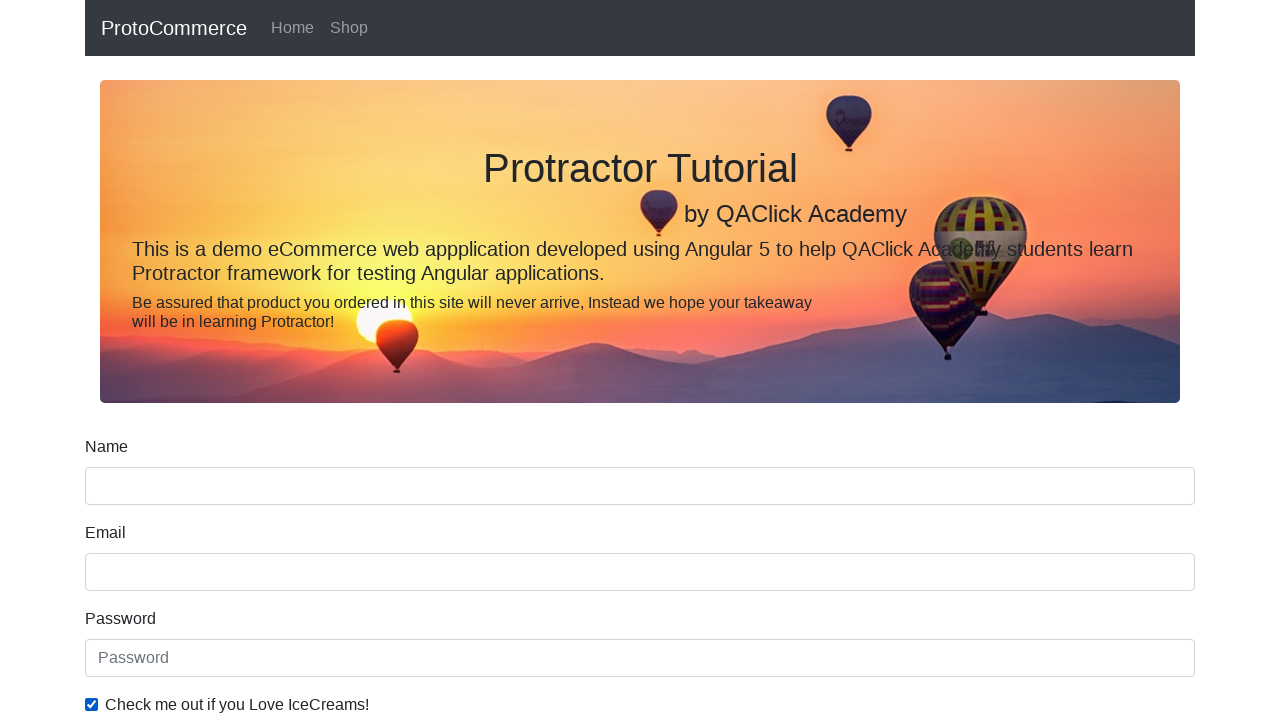

Filled name field with 'Yashaswi' on input[name='name']
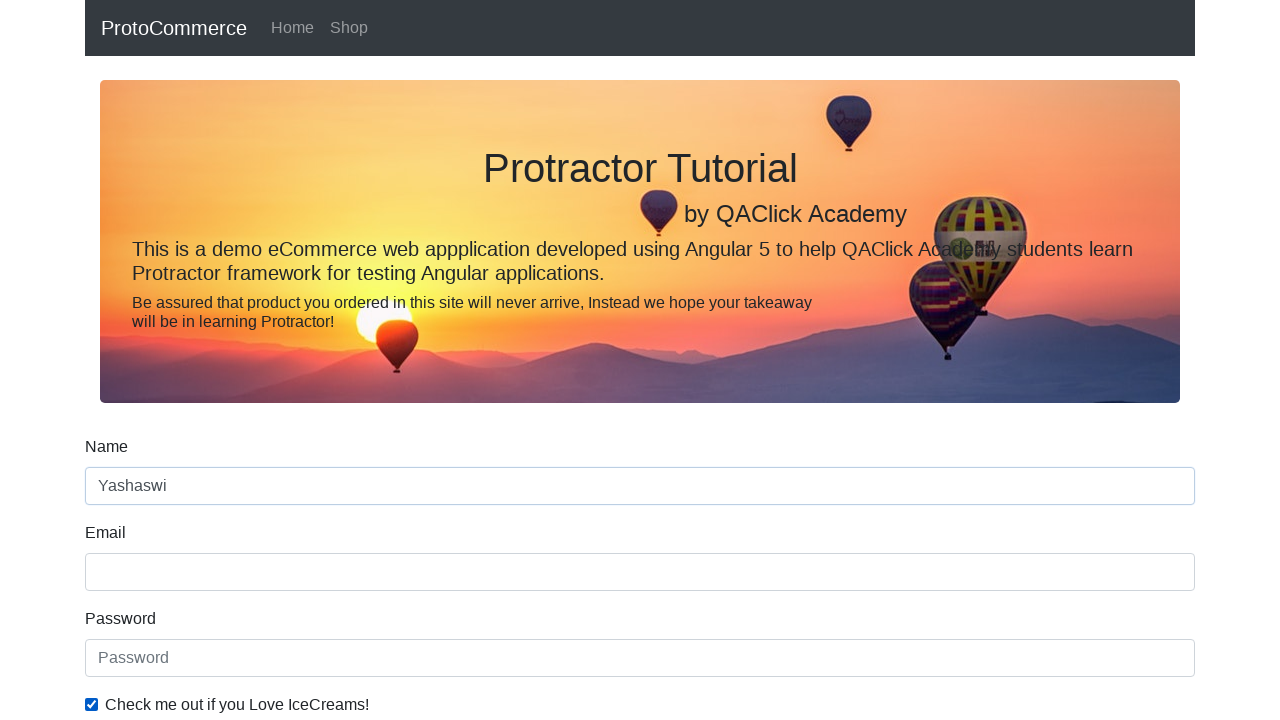

Filled email field with 'testuser2024@gmail.com' on input[name='email']
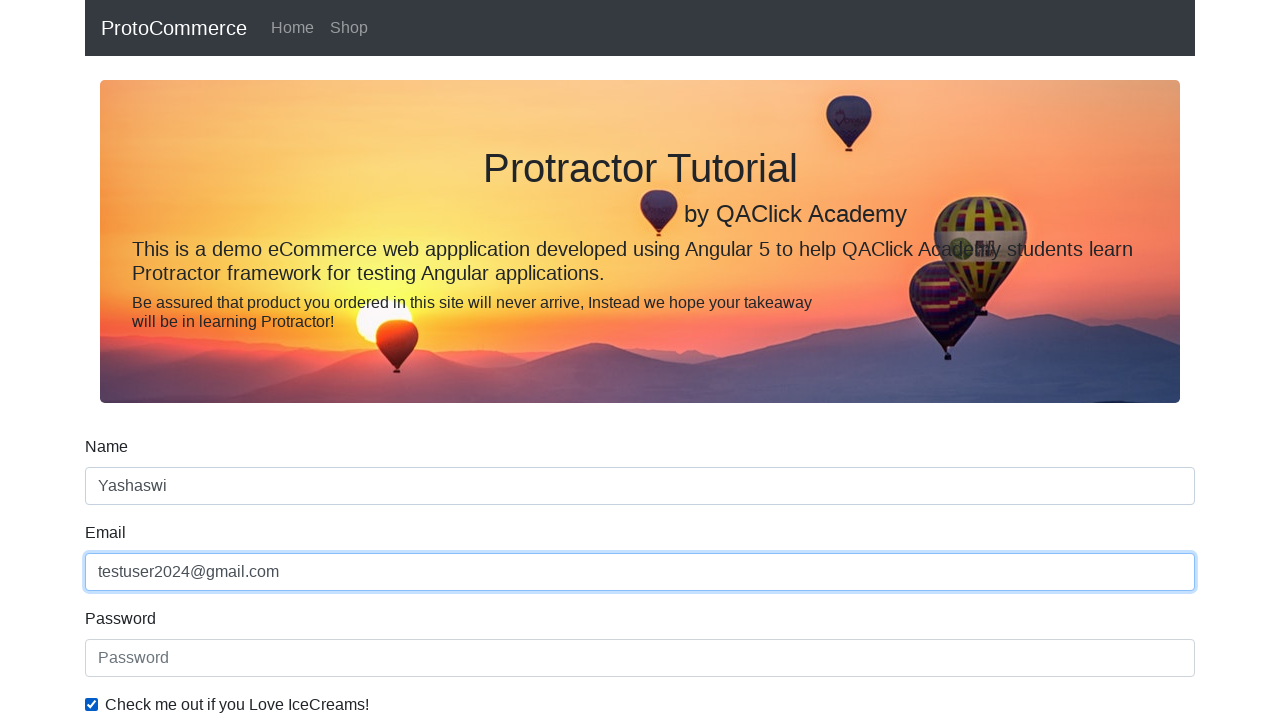

Selected 'Female' from dropdown on #exampleFormControlSelect1
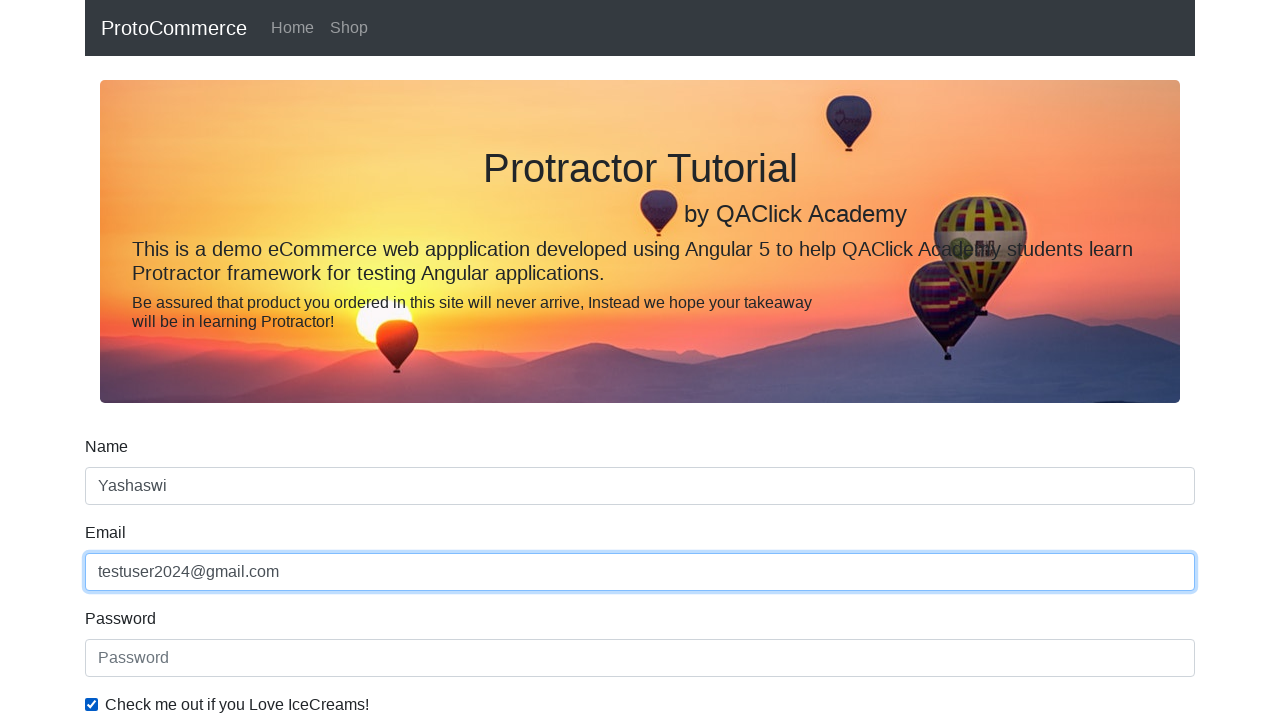

Selected 'Male' from dropdown by index 0 on #exampleFormControlSelect1
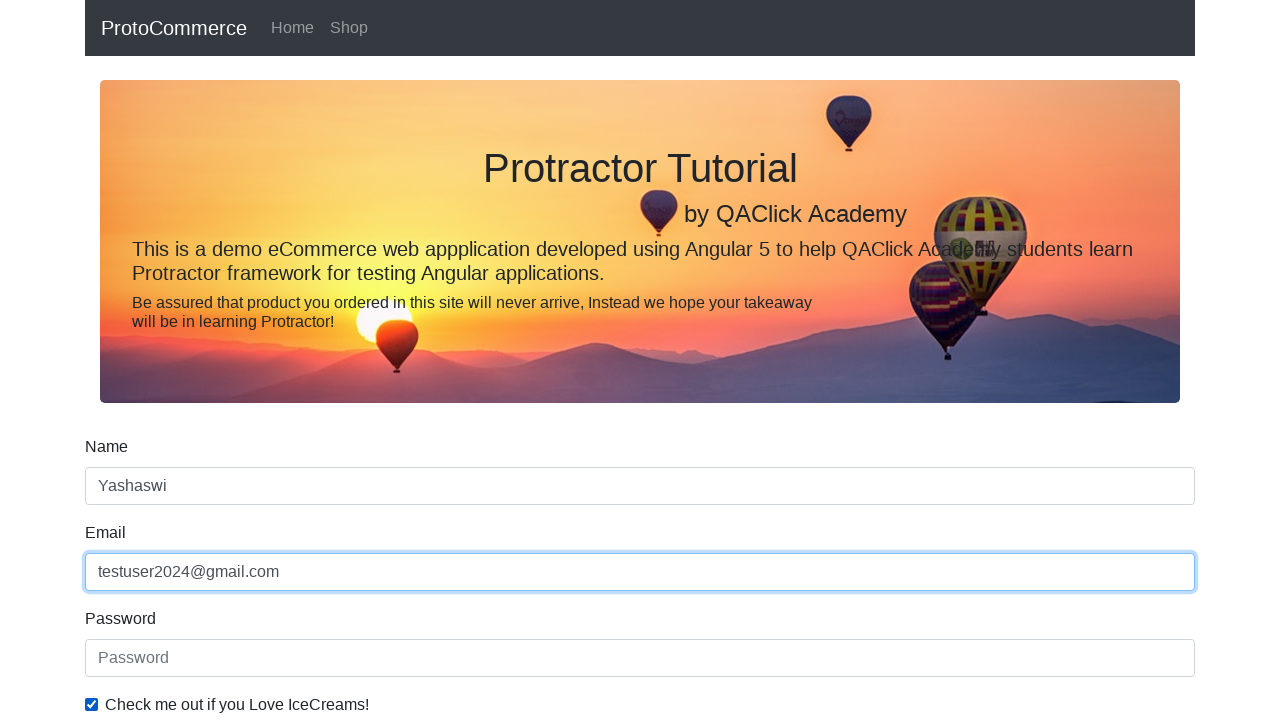

Clicked submit button to submit the form at (123, 491) on xpath=//input[@type='submit']
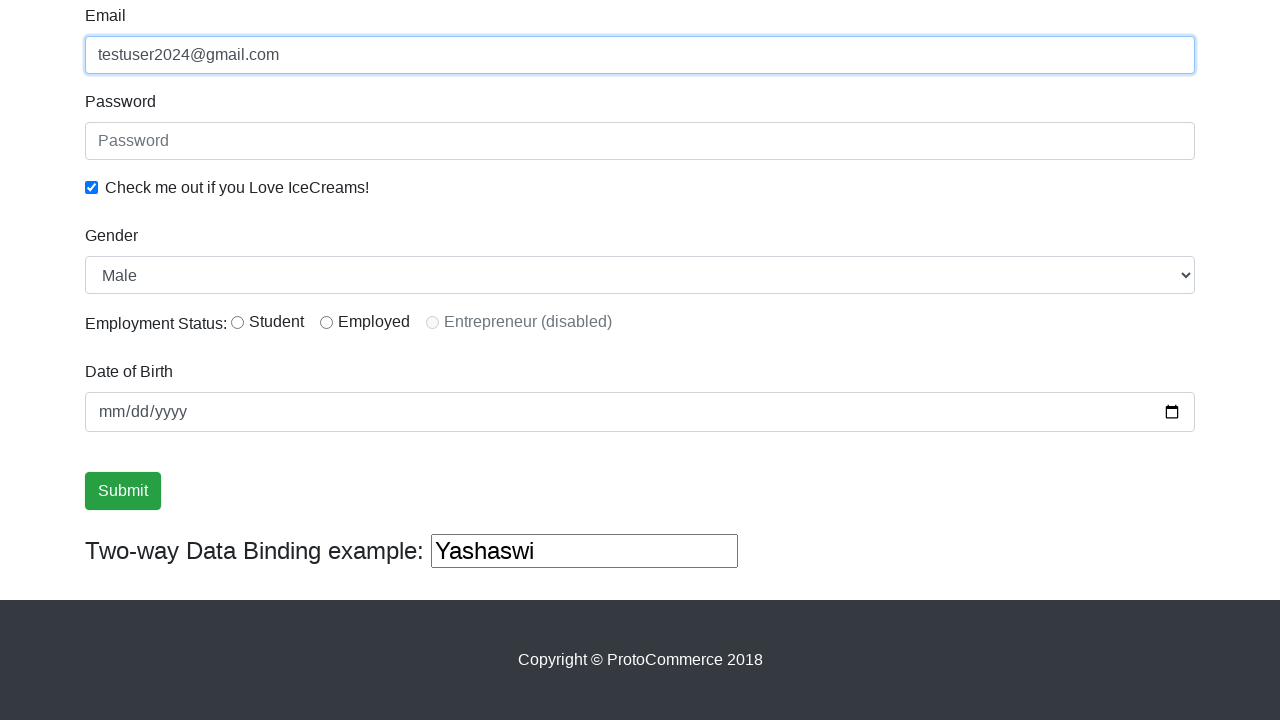

Success message element appeared
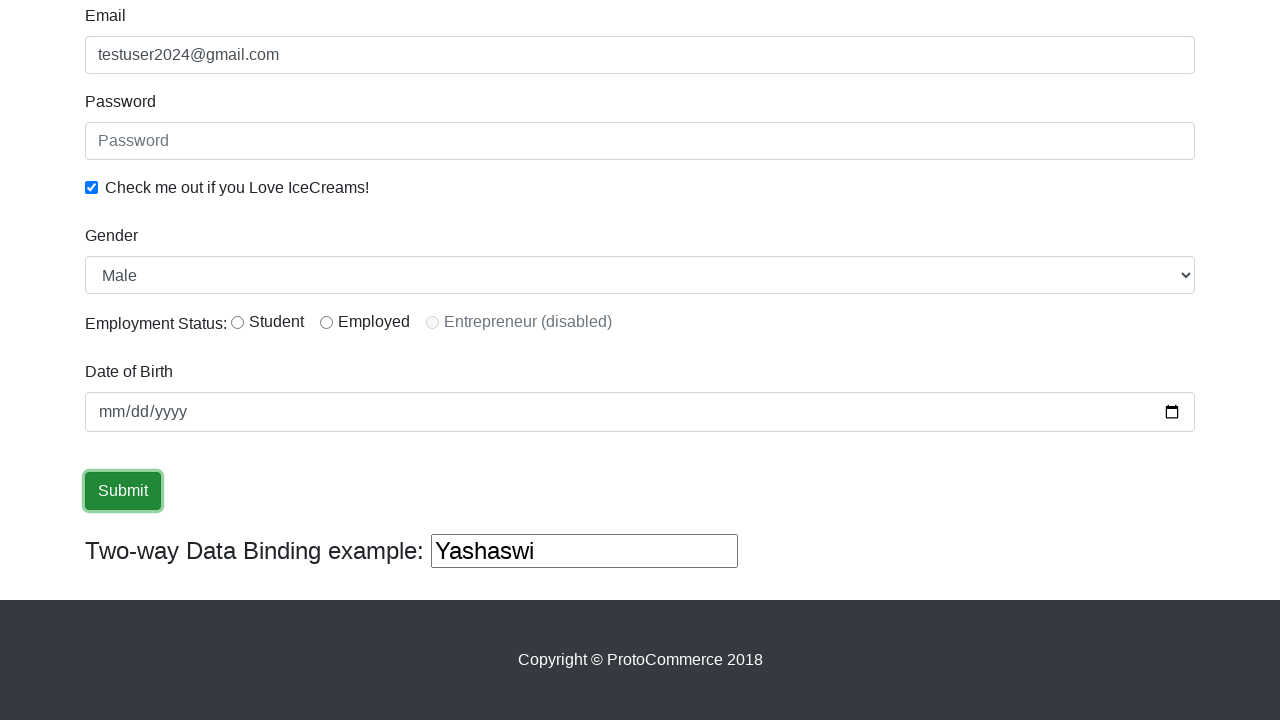

Retrieved success message text content
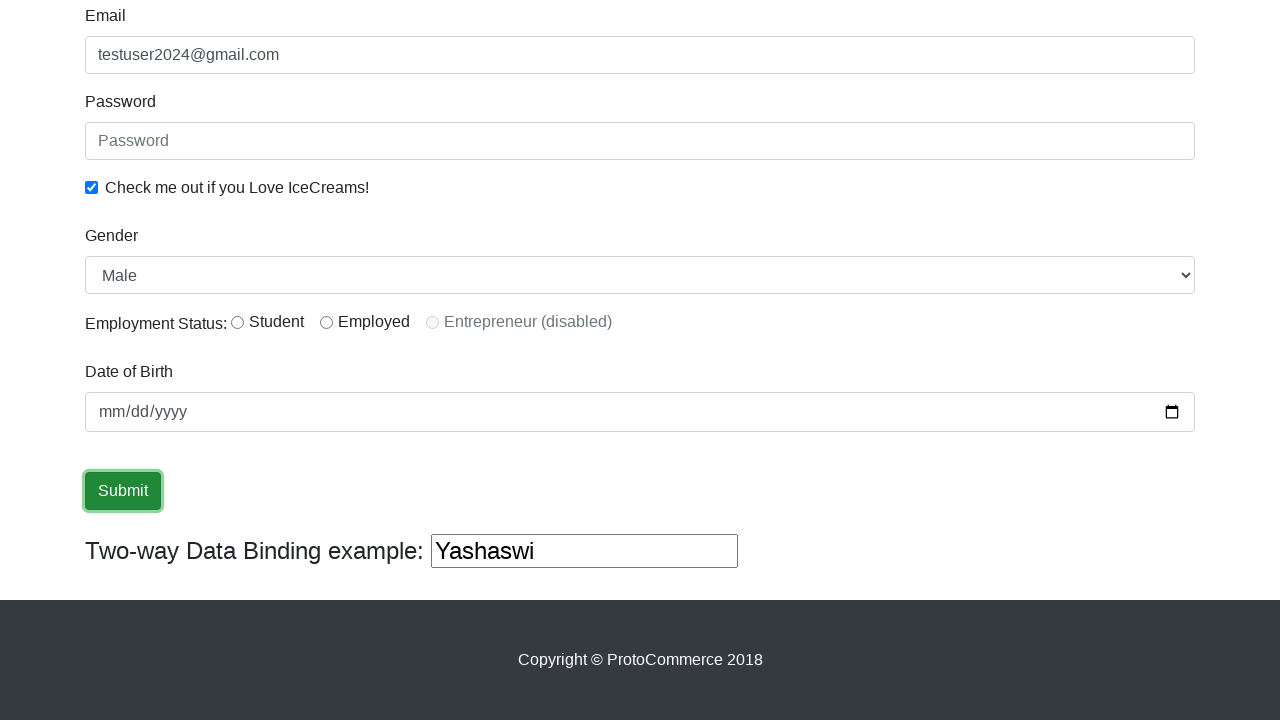

Verified success message contains 'success'
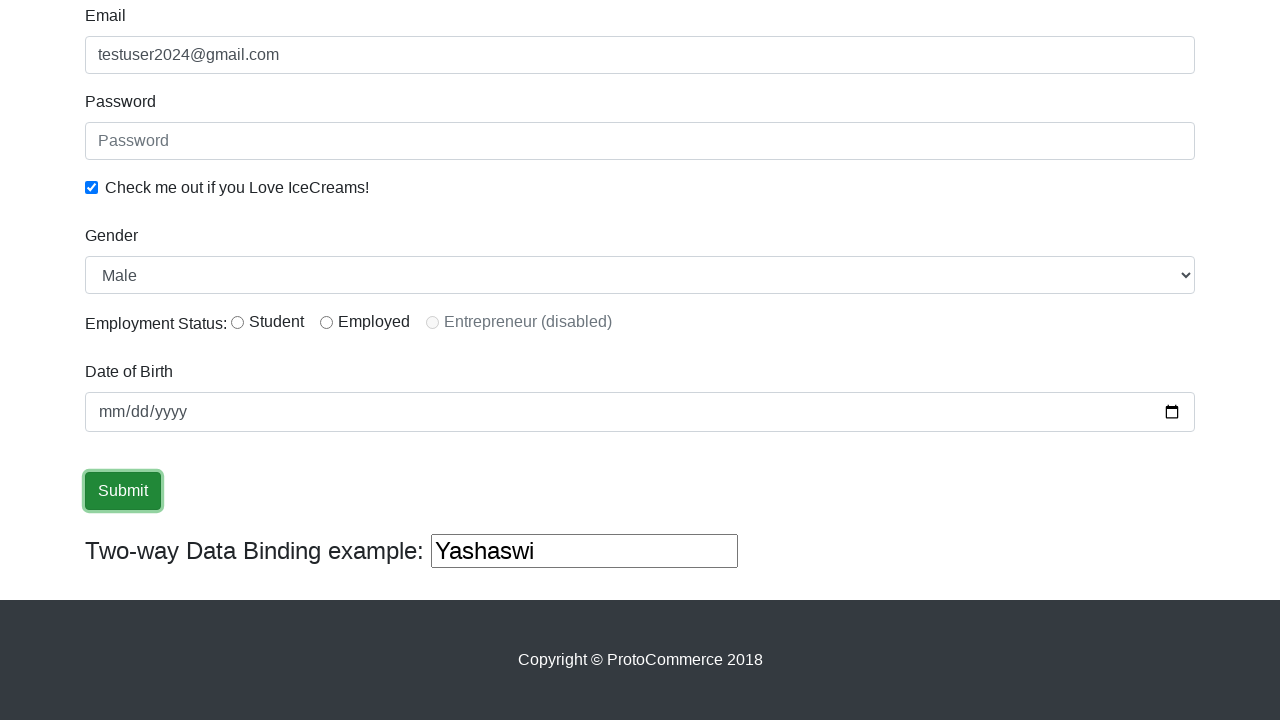

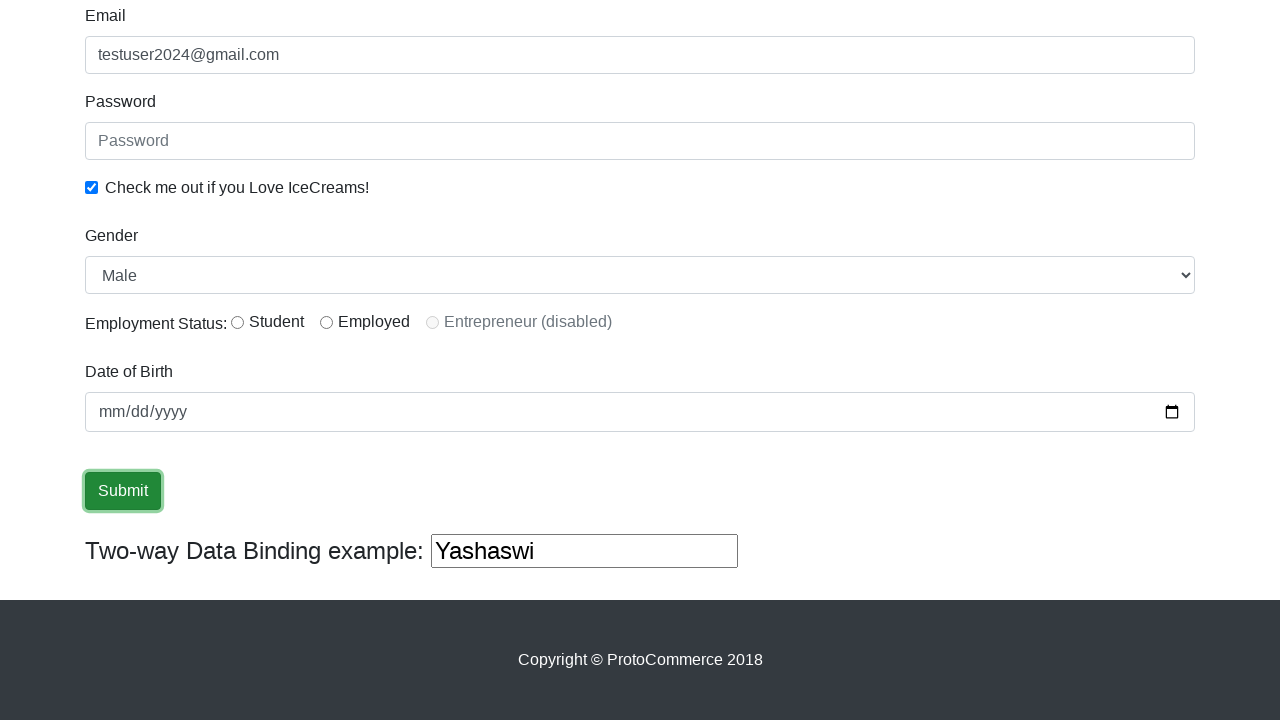